Tests navigation to Monaco circuit page by clicking on the track link and verifying the URL, then navigating back

Starting URL: https://www.sport-express.ru/autosport/formula1/calendar/?season=2024

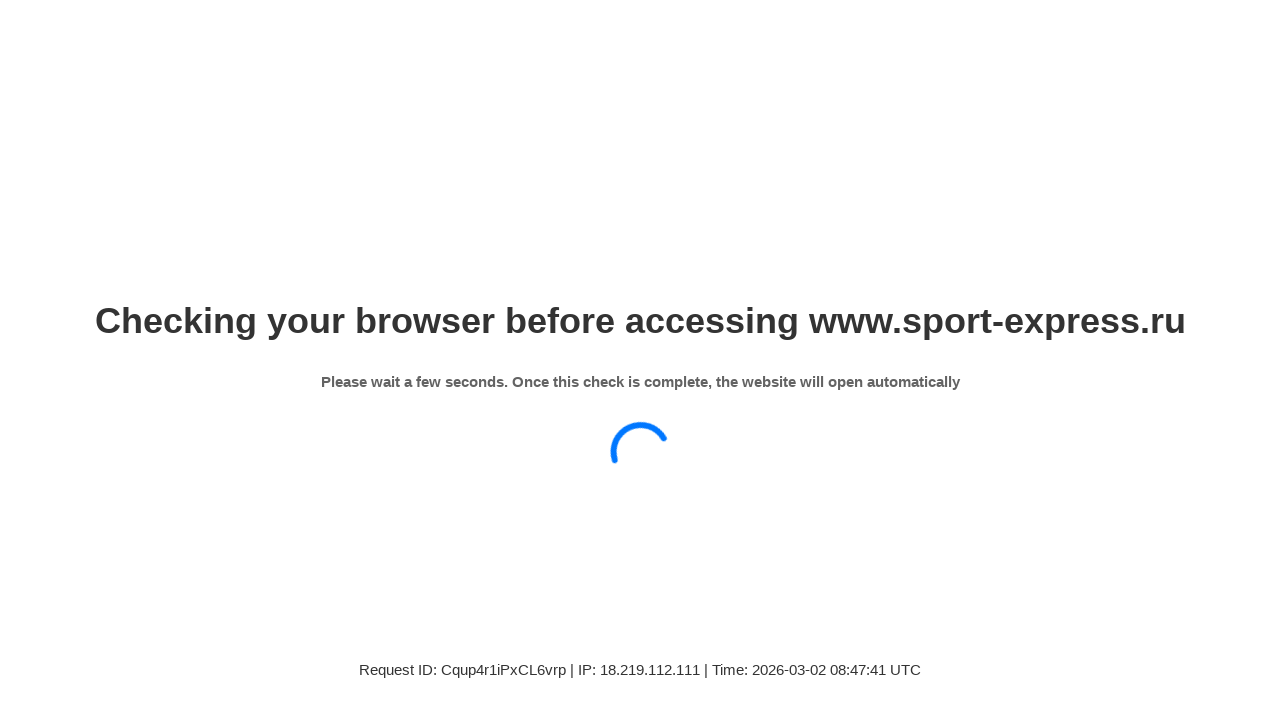

Clicked on Monaco circuit link at (571, 360) on xpath=//div[8]//div[3]//div[1]//a[1]
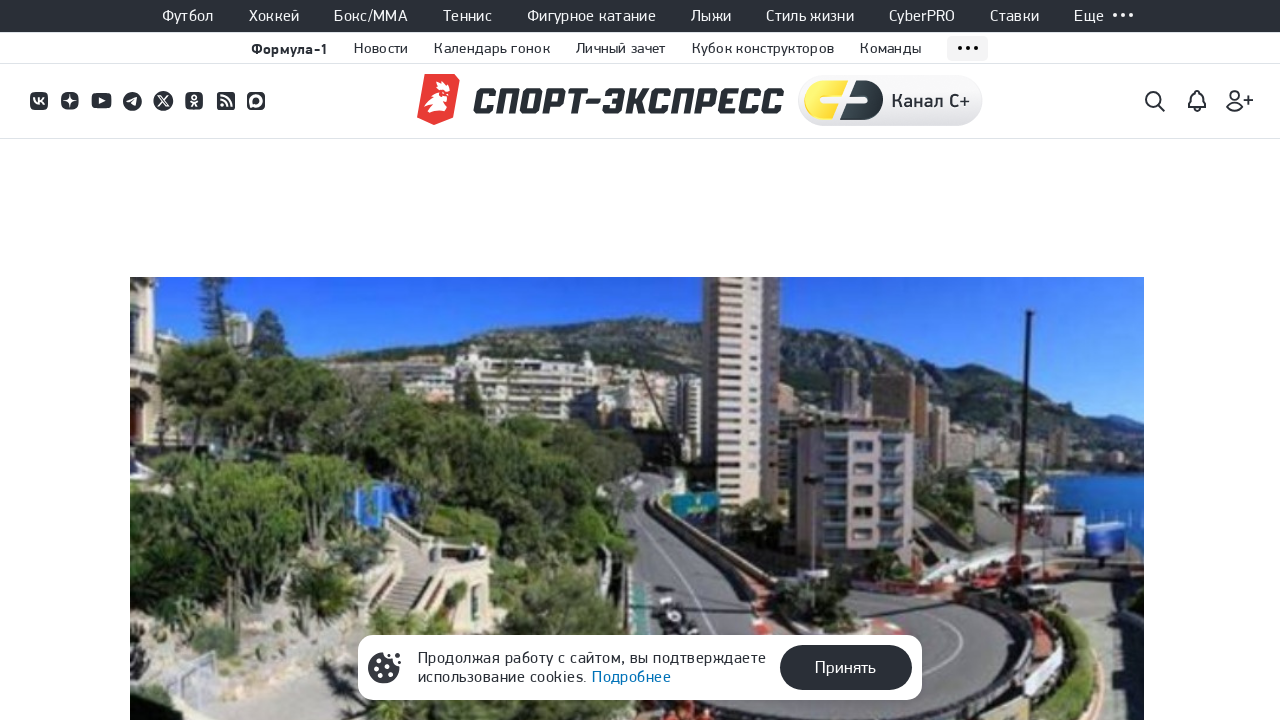

Navigated to Monaco circuit page and URL verified
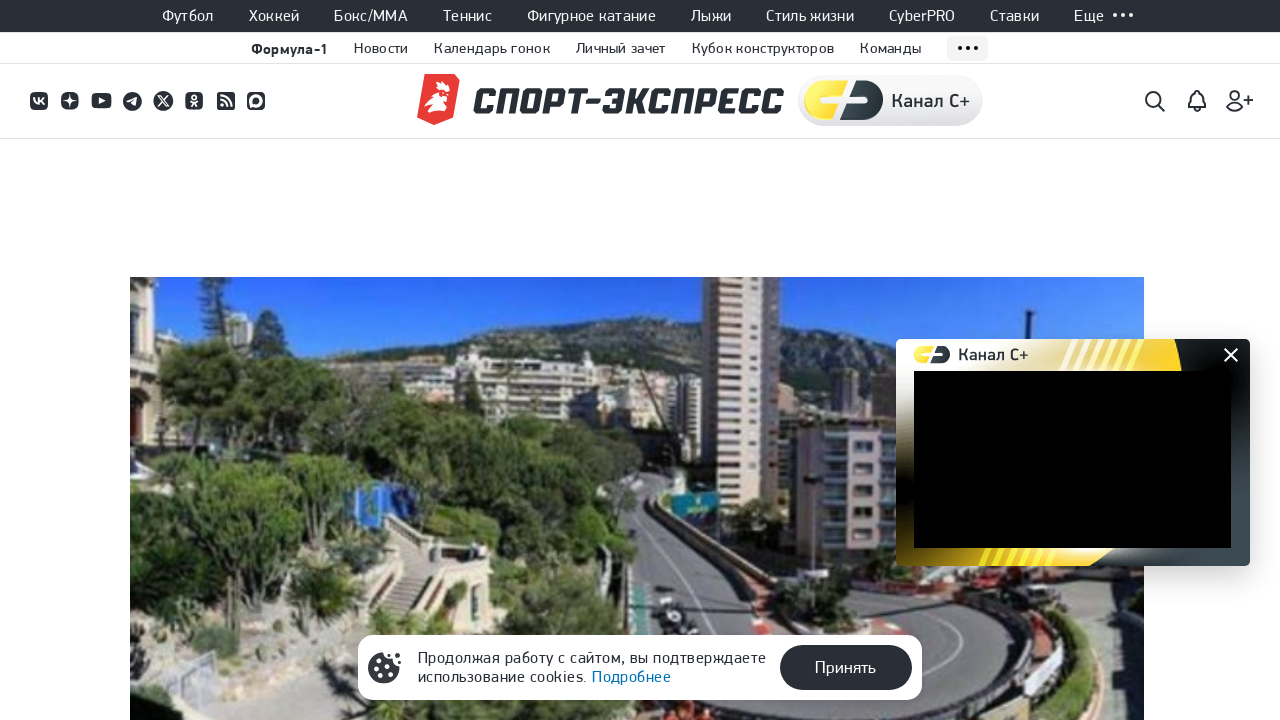

Navigated back to Formula 1 calendar page
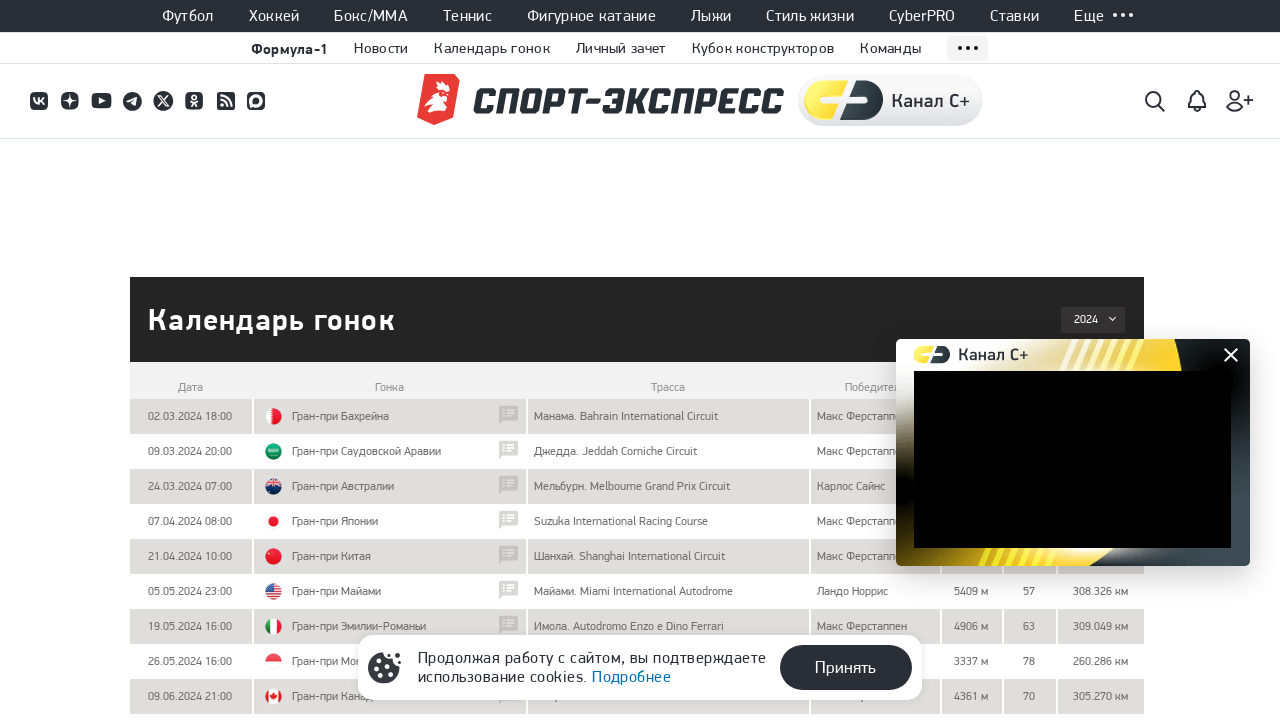

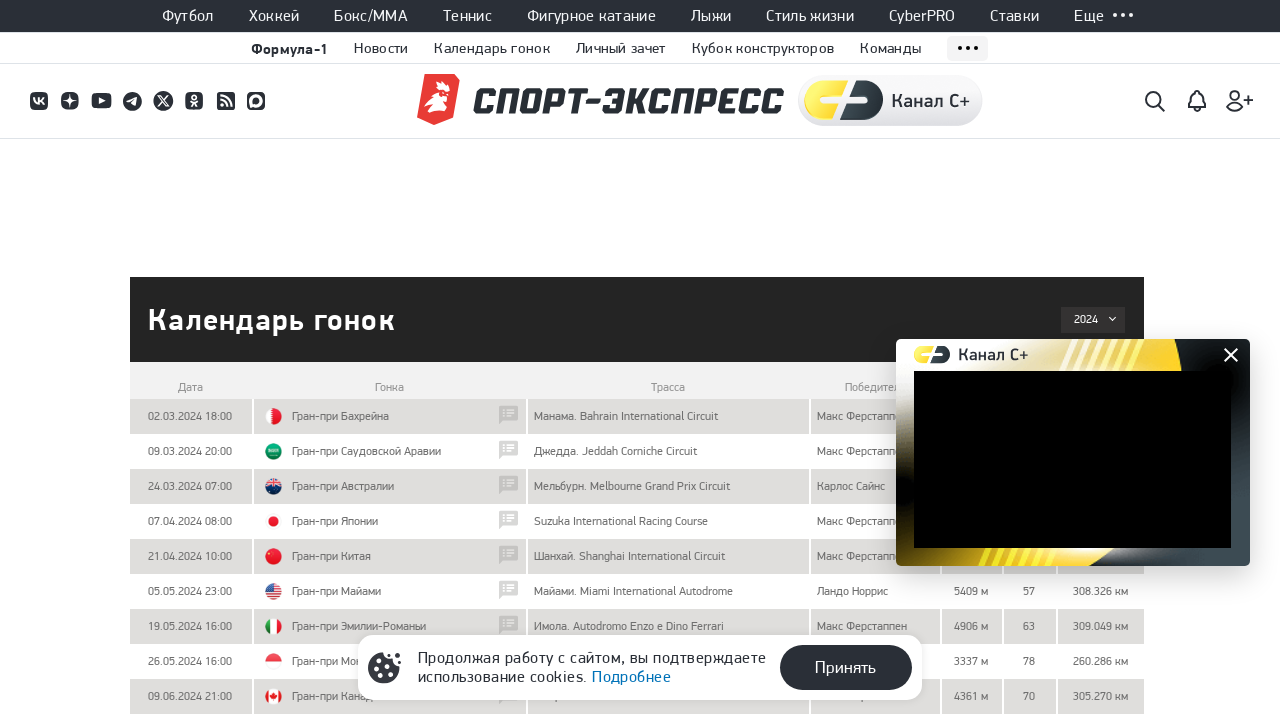